Tests date picker functionality by clicking on the date picker input field

Starting URL: https://demo.automationtesting.in/Datepicker.html

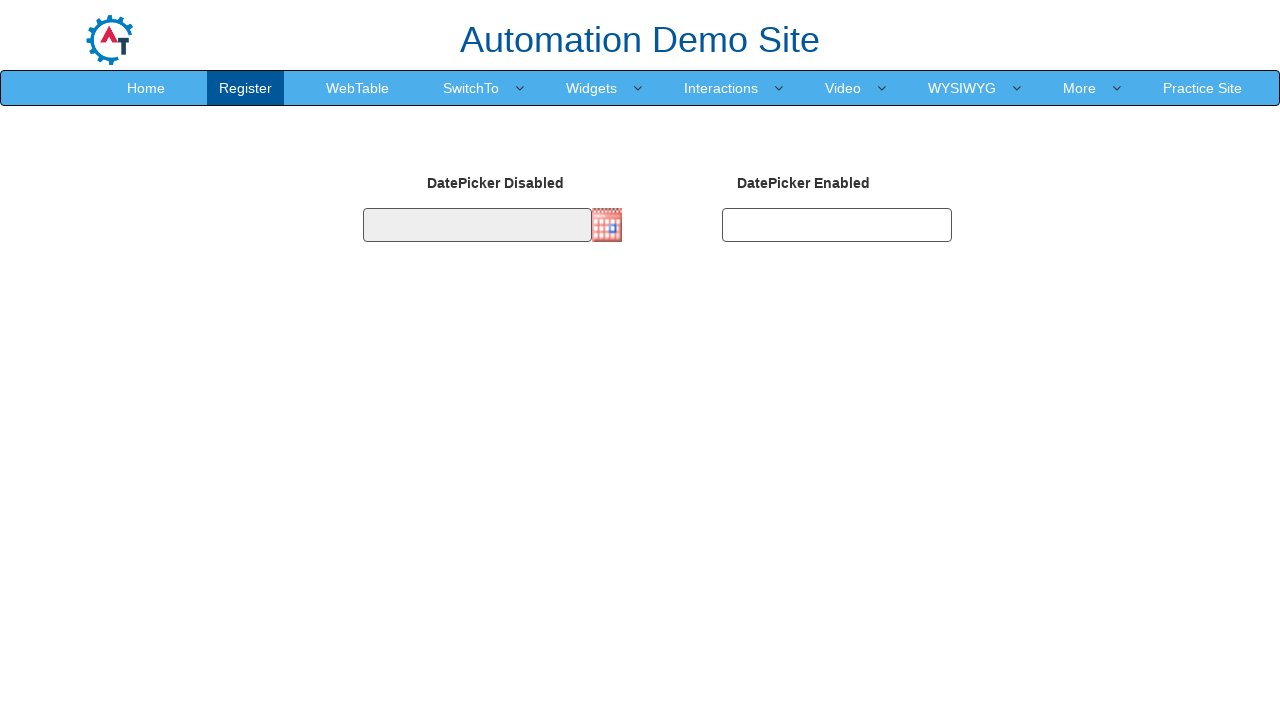

Navigated to date picker demo page
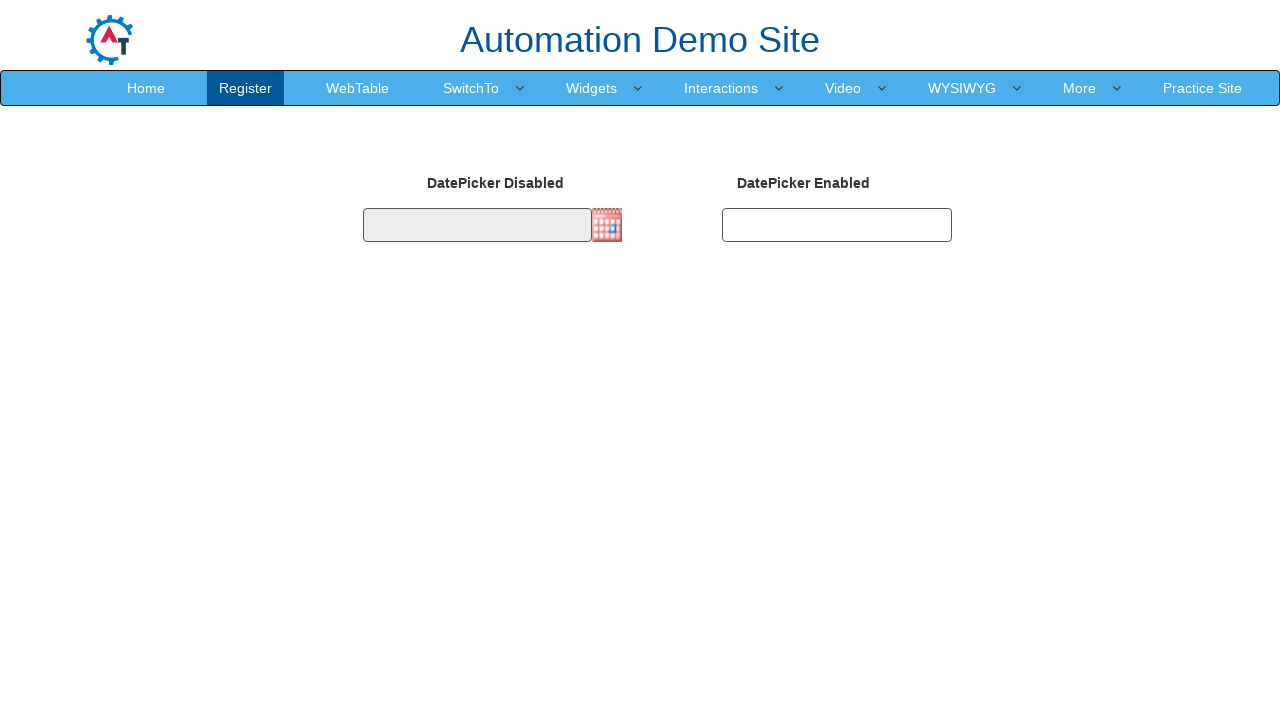

Clicked on date picker input field to open date picker at (477, 225) on #datepicker1
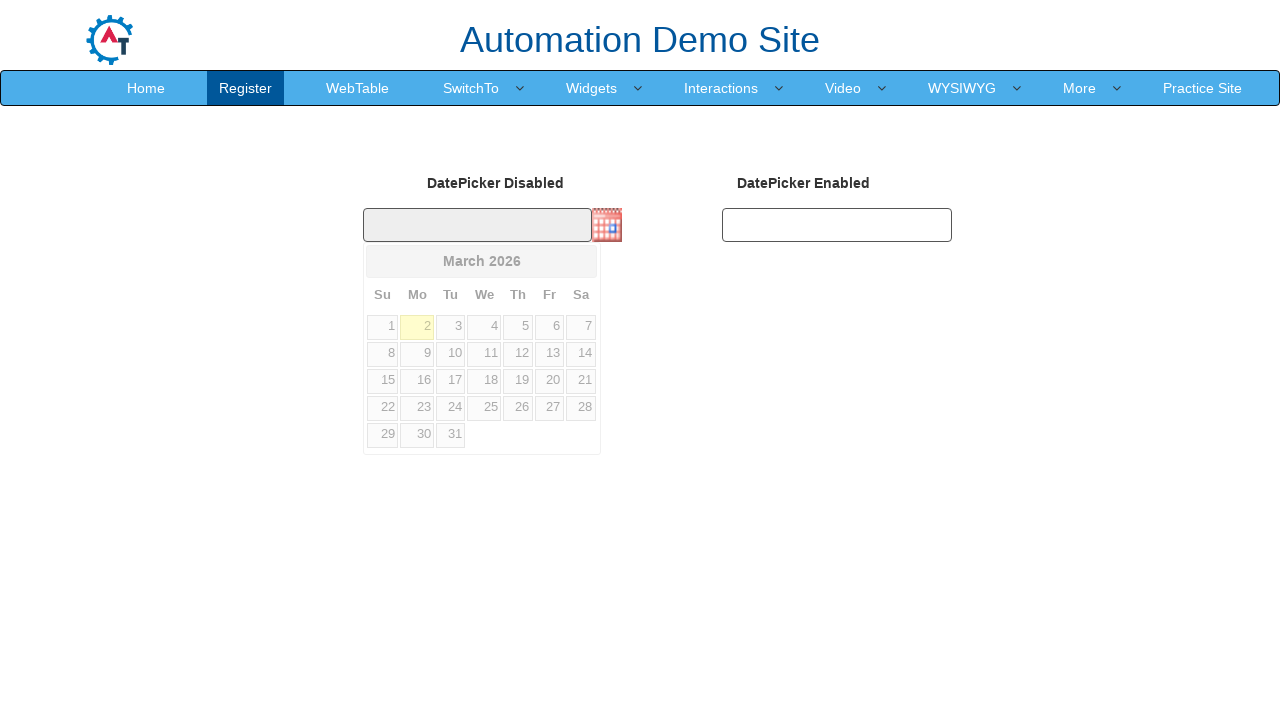

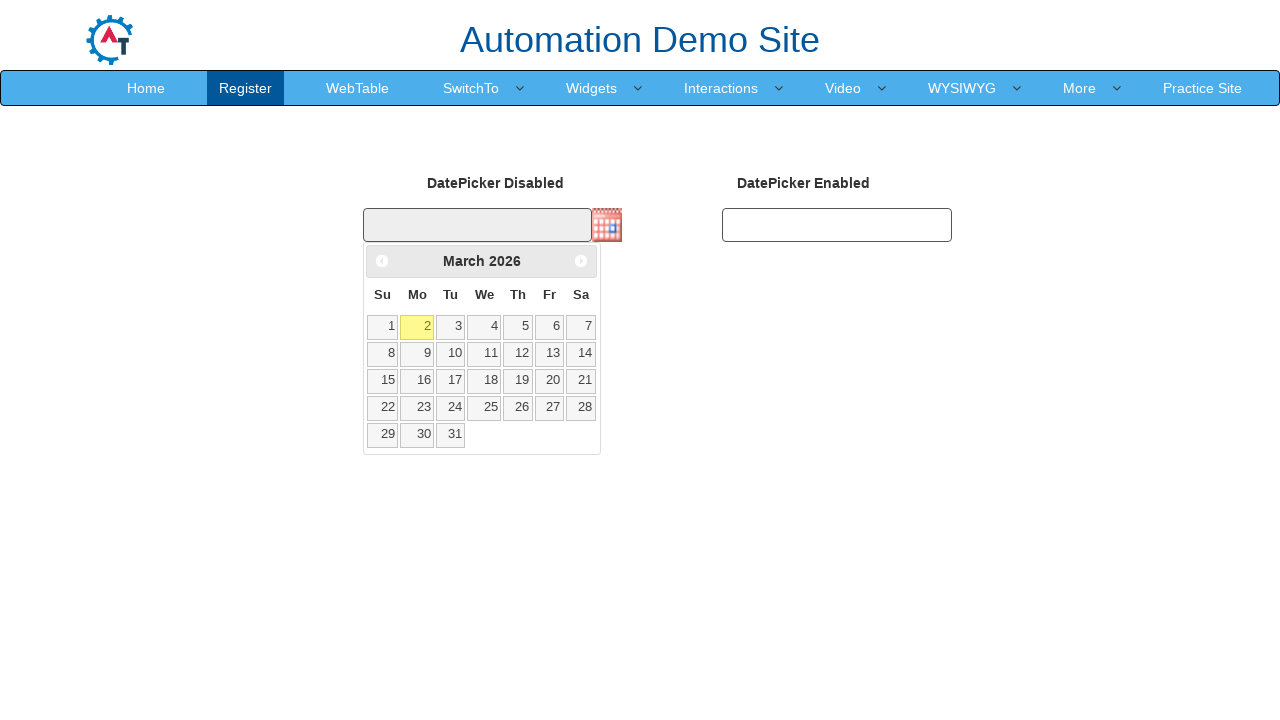